Fills out the name field on the OrangeHRM 30-day trial signup form

Starting URL: https://www.orangehrm.com/orangehrm-30-day-trial

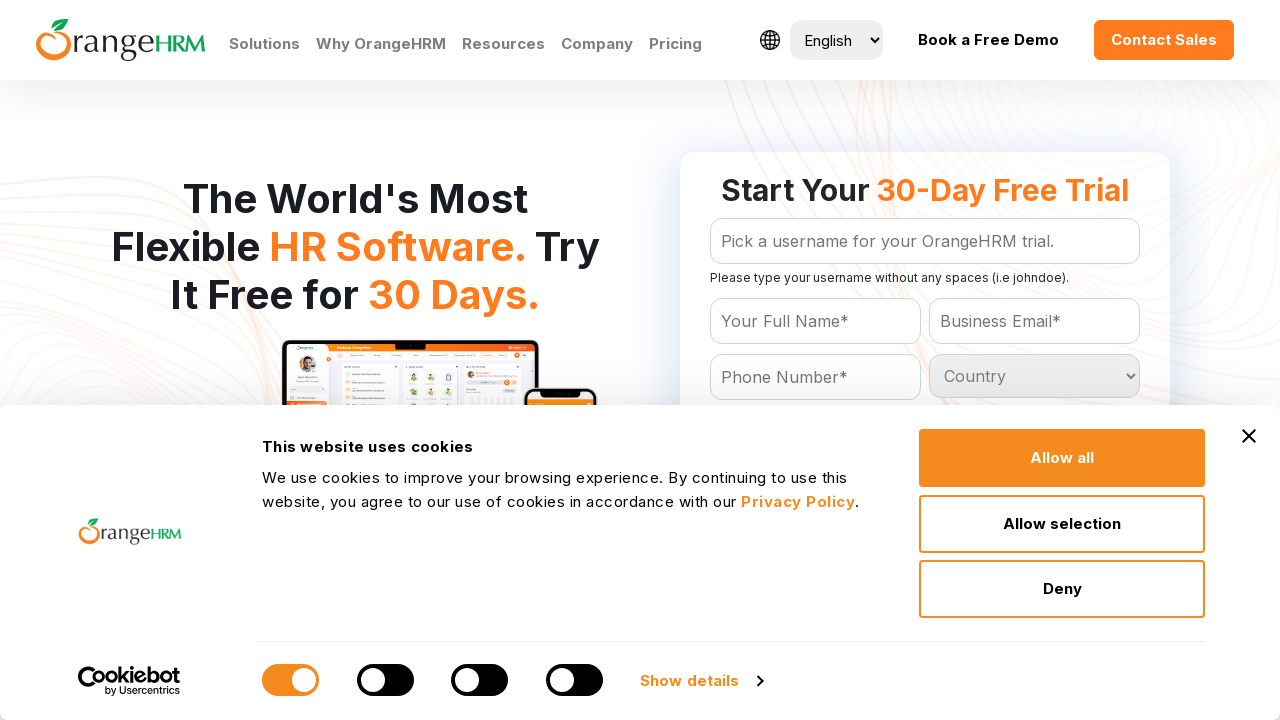

Navigated to OrangeHRM 30-day trial signup form
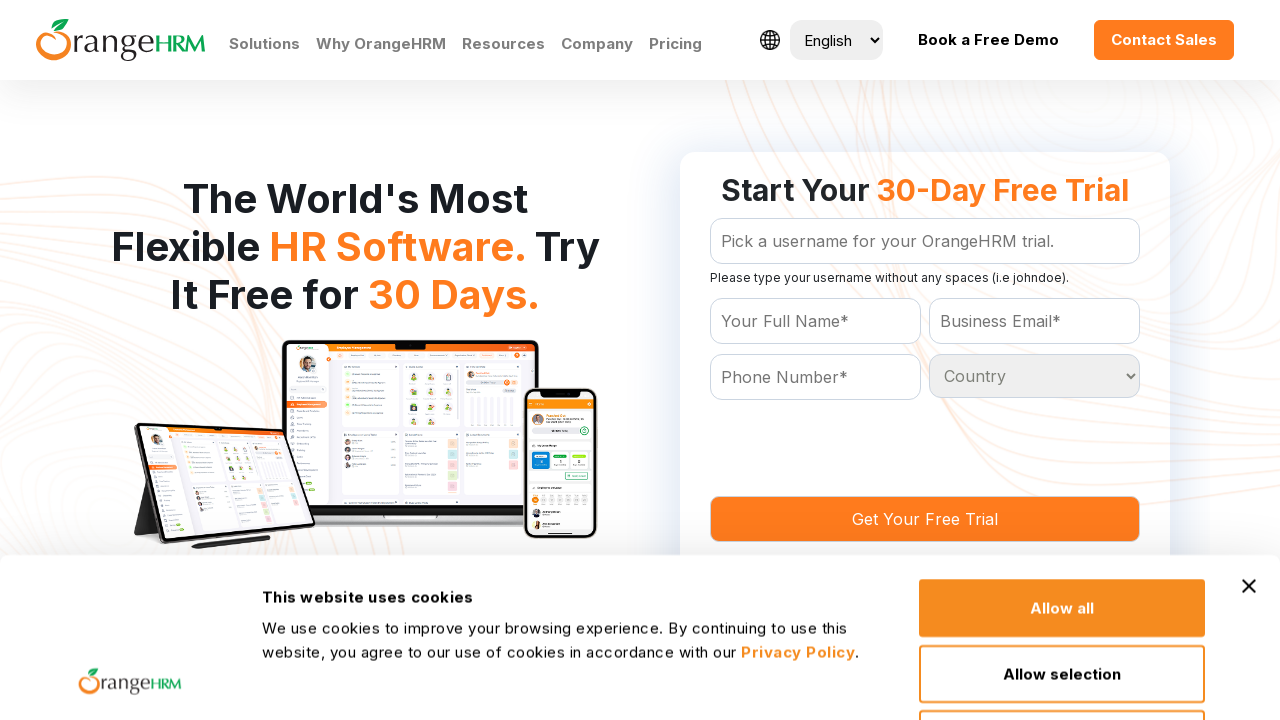

Filled name field with 'Naveen' on #Form_getForm_Name
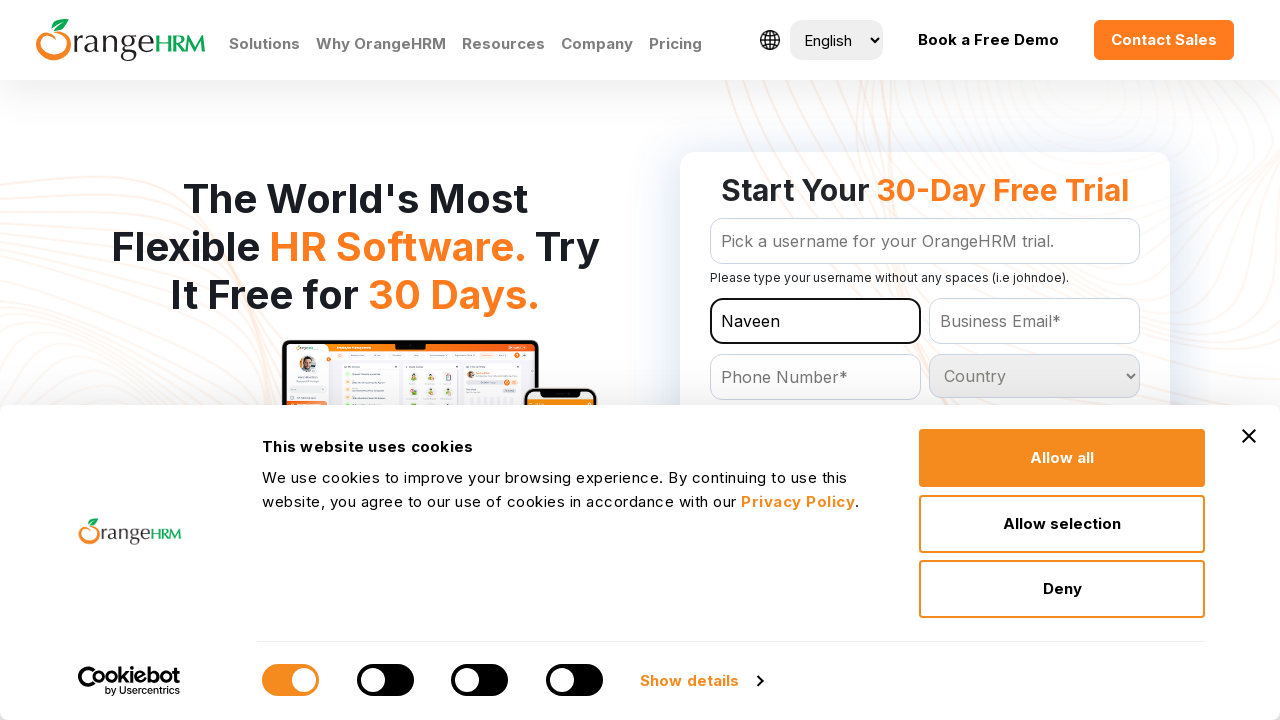

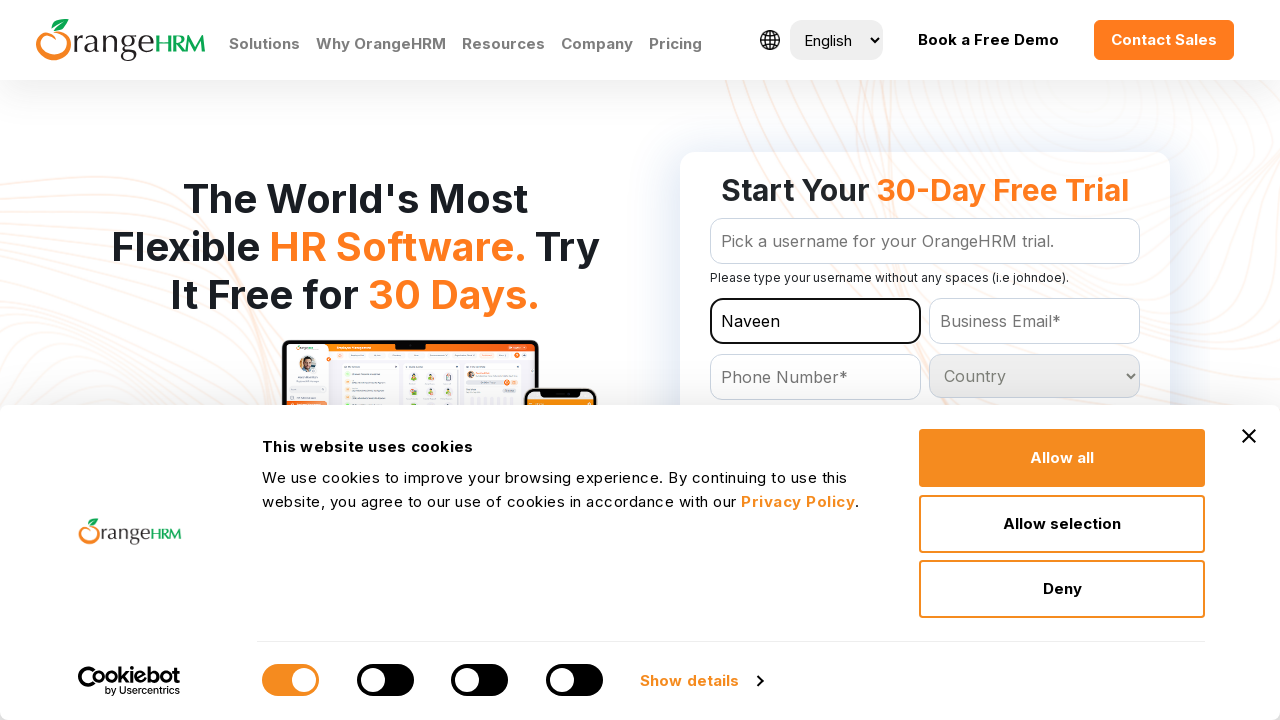